Navigates to a plant taxonomy page and verifies that plant properties and their values are displayed

Starting URL: https://gd.eppo.int/taxon/ASCFA

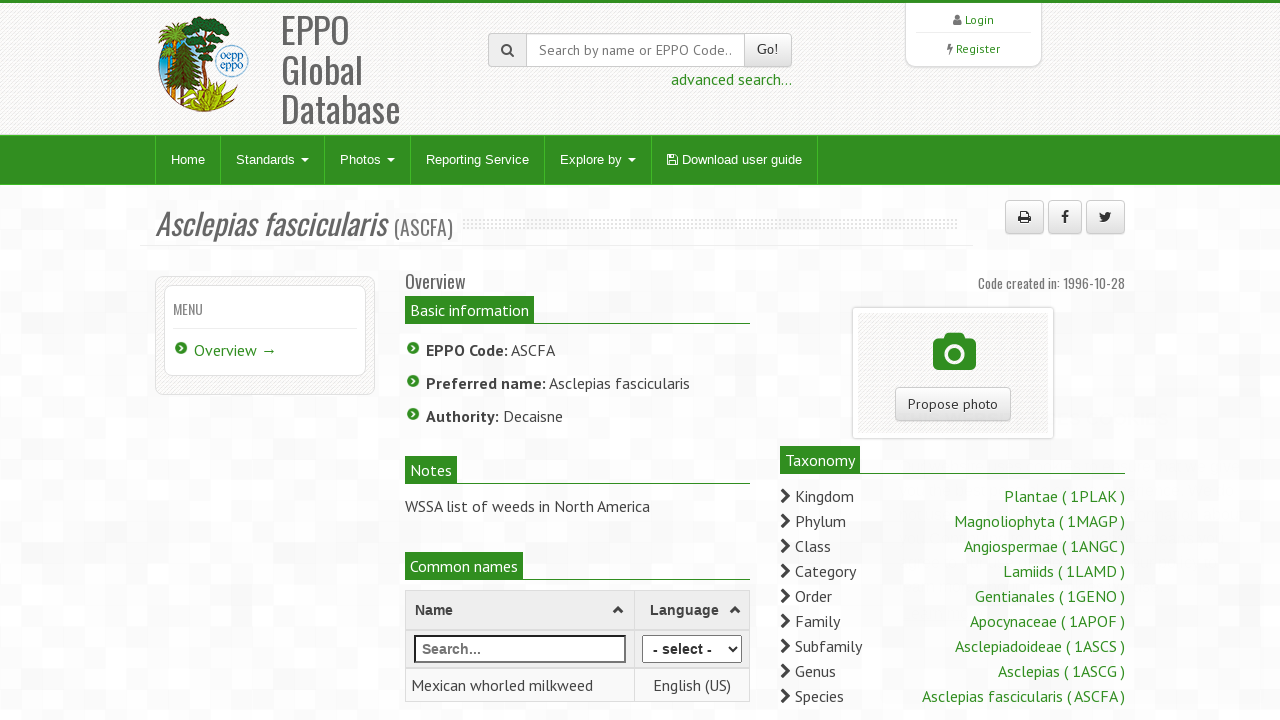

Waited for plant properties table to load
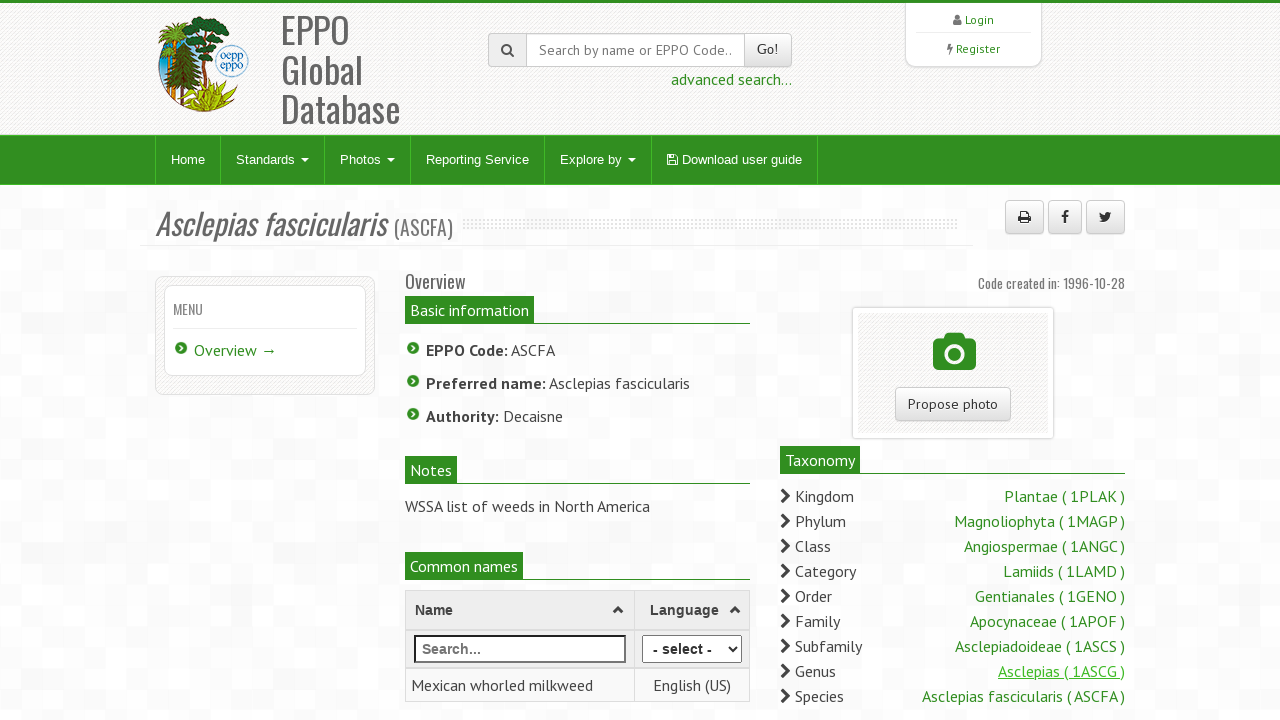

Located plant property name elements
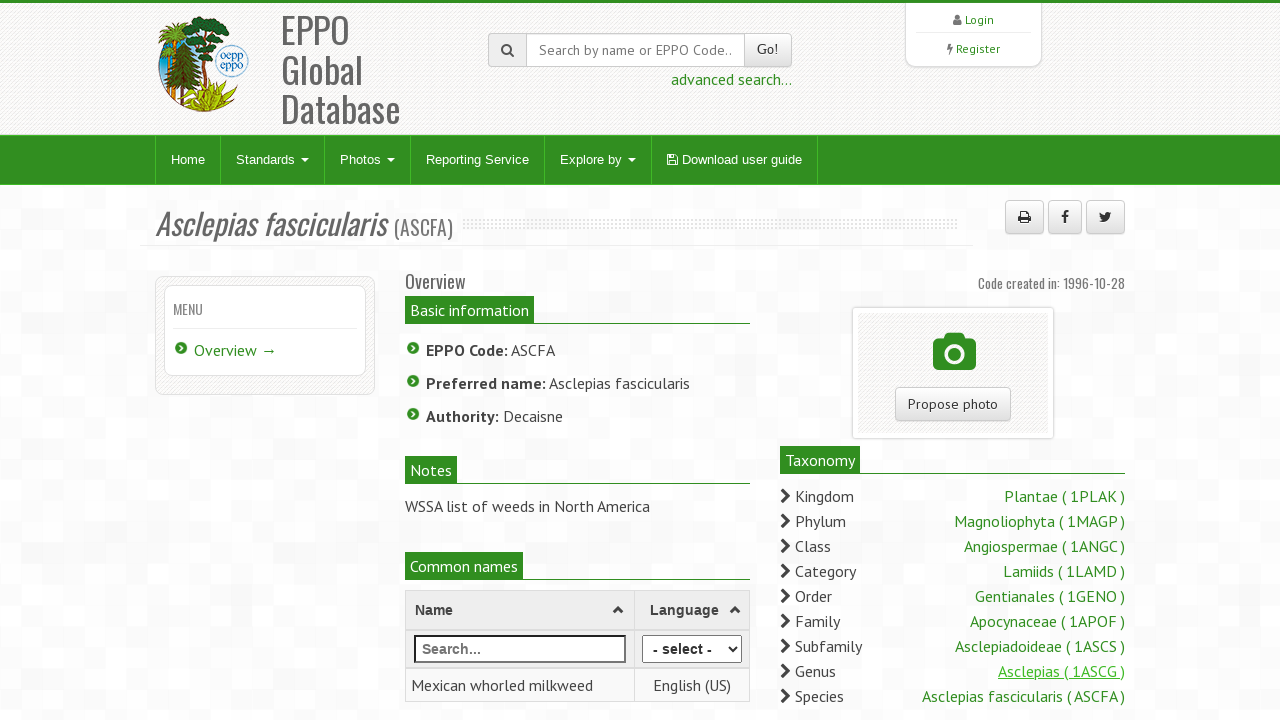

Verified that plant property names are present
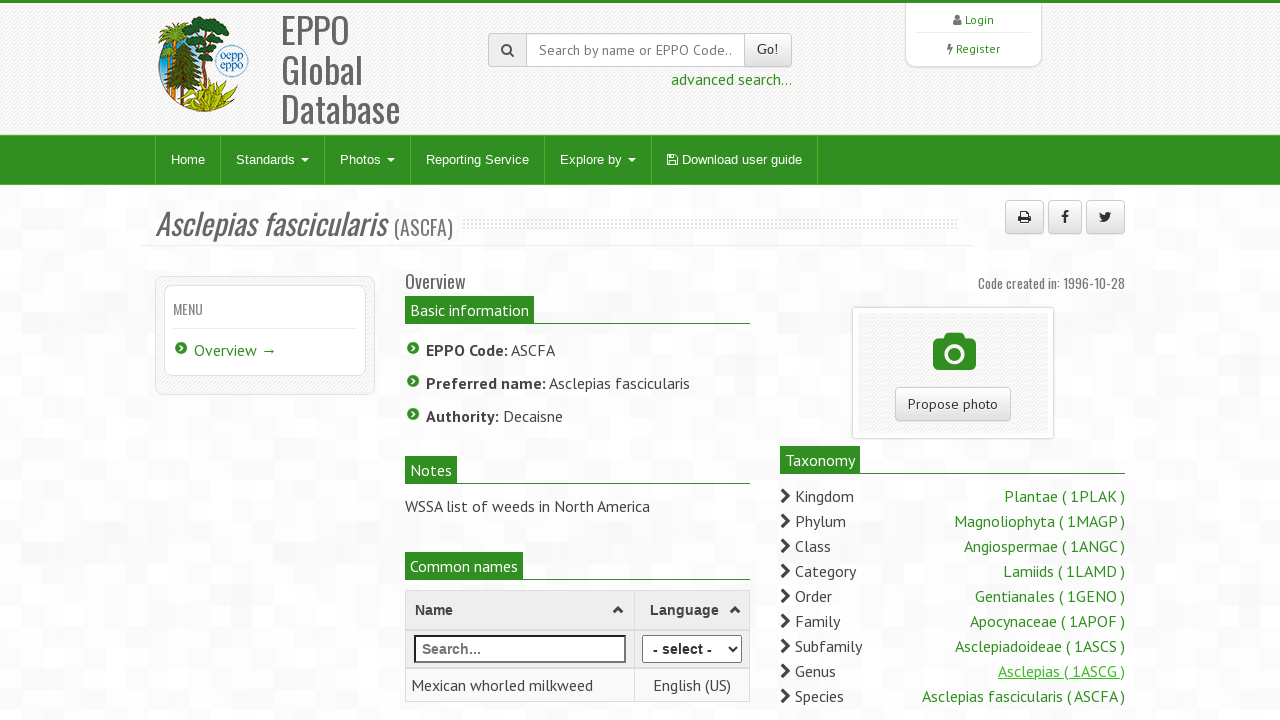

Located plant property value elements
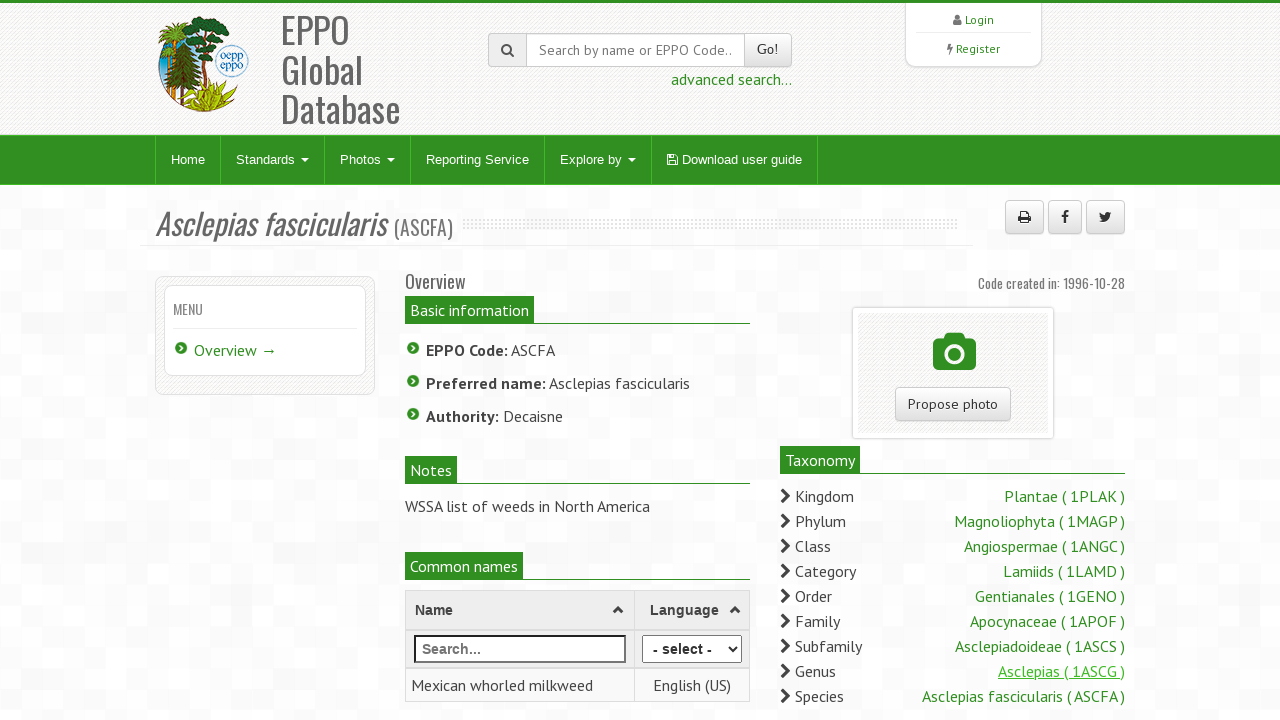

Verified that property values are present
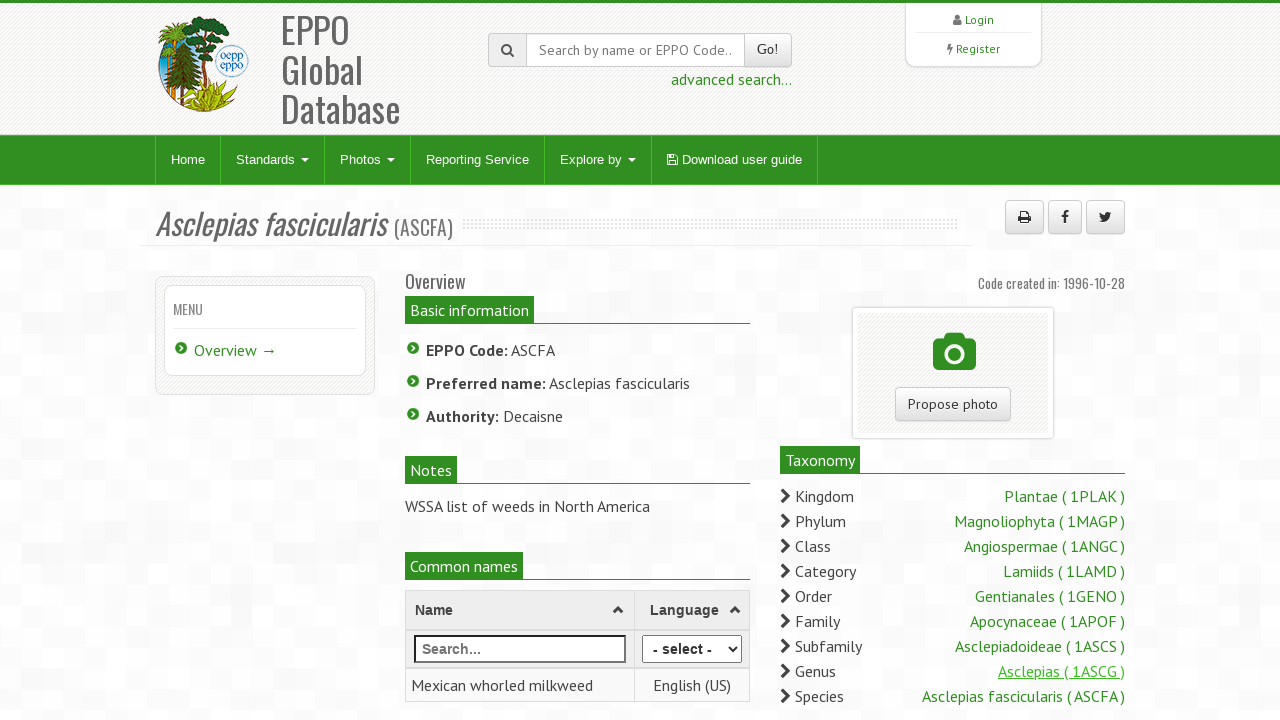

Waited for plant property names to be visible
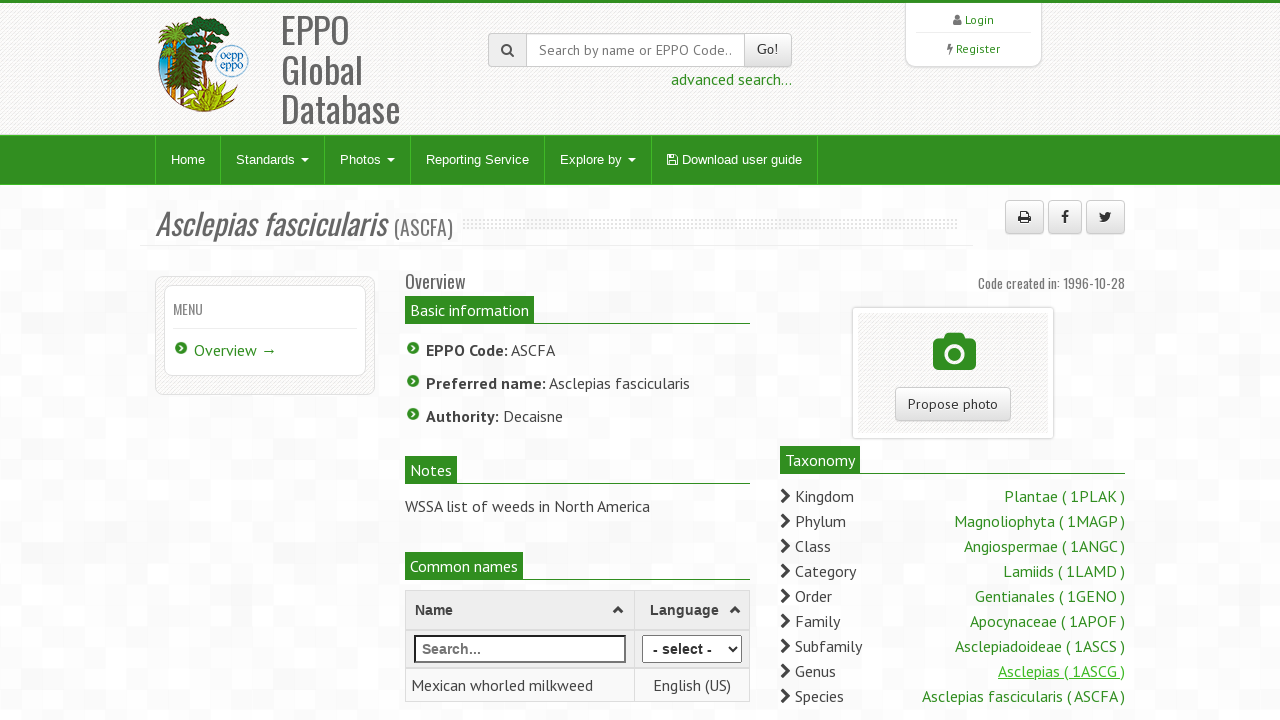

Waited for property values to be visible
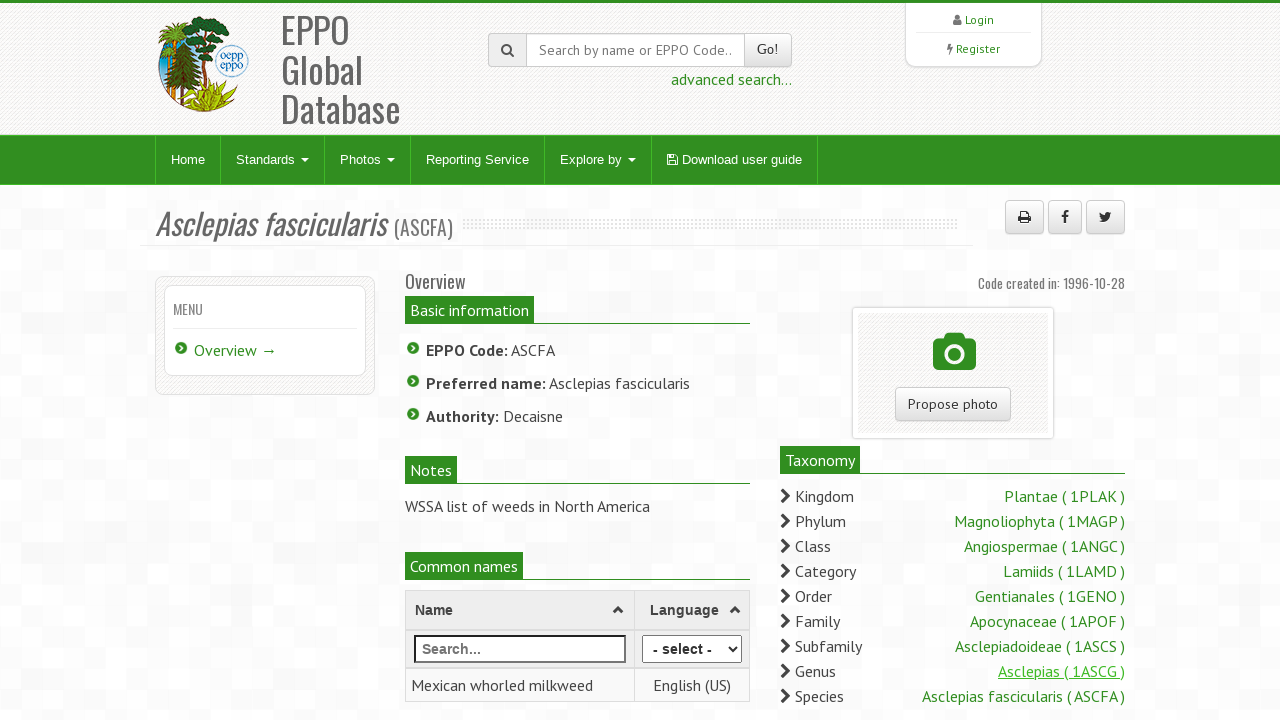

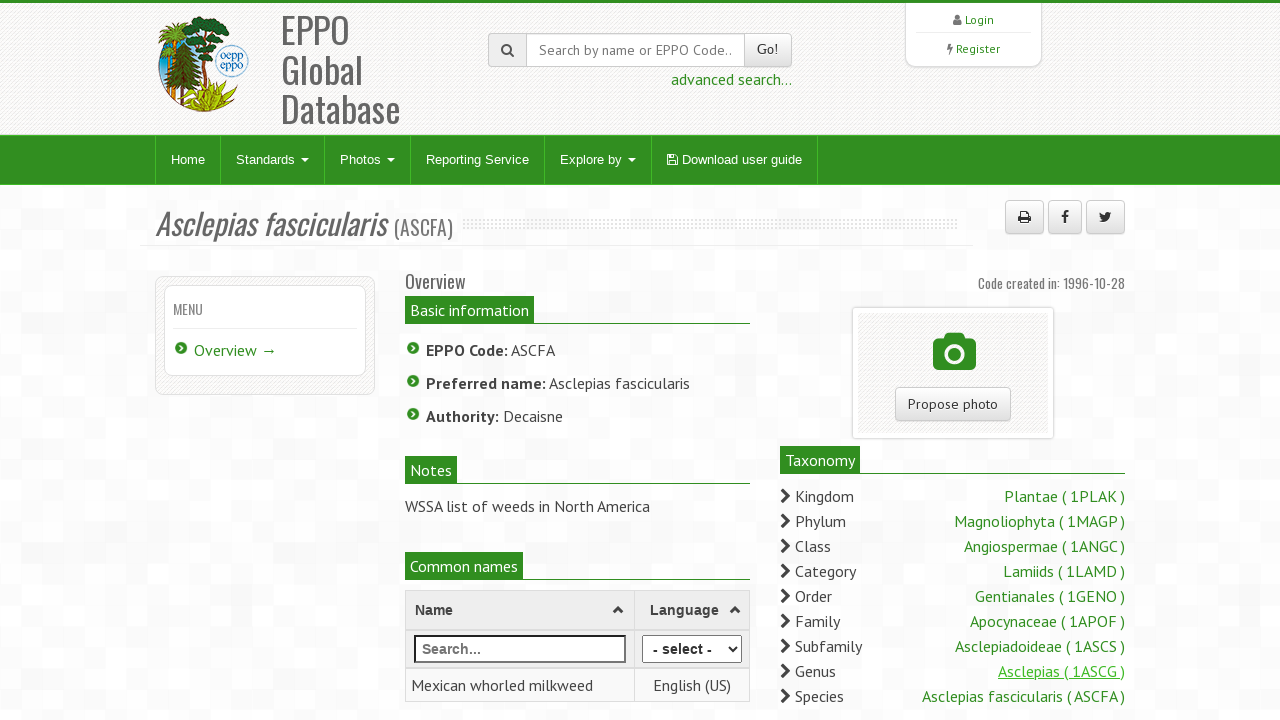